Tests checkbox and radio button interactions on a practice form page by clicking checkboxes and navigating through menu items

Starting URL: https://www.tutorialspoint.com/selenium/practice/check-box.php

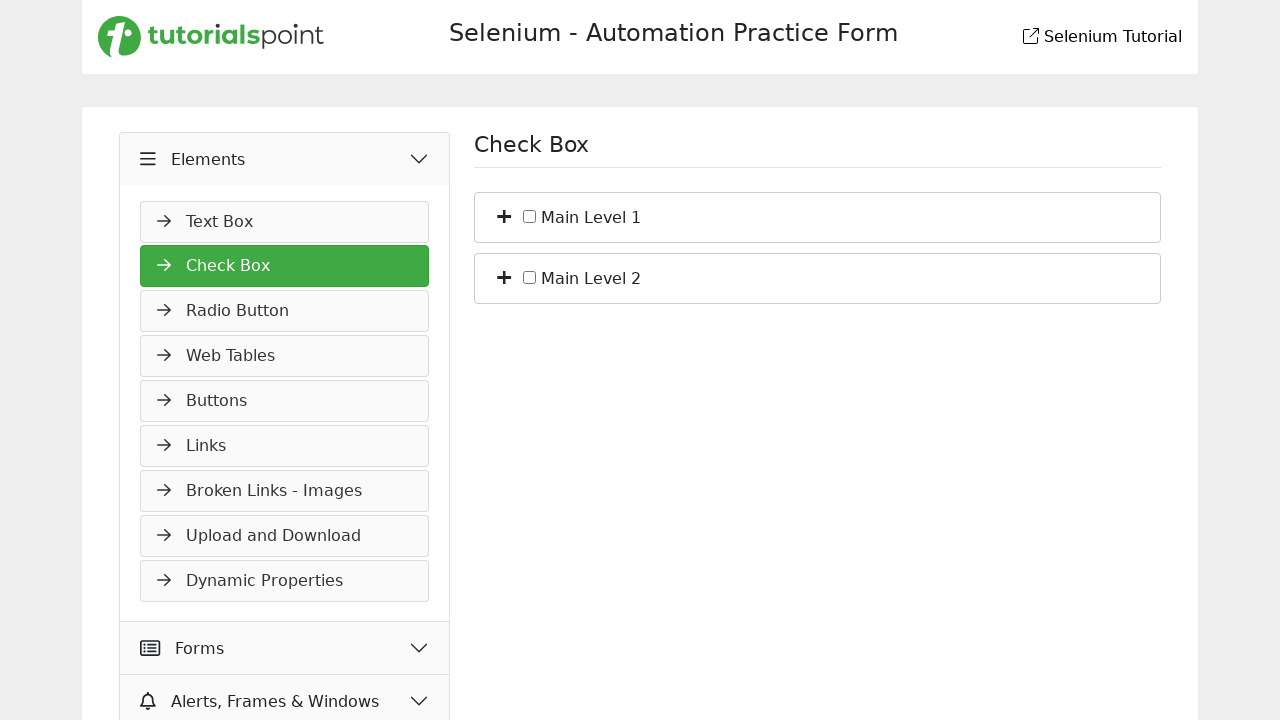

Clicked the first checkbox at (530, 216) on #c_bs_1
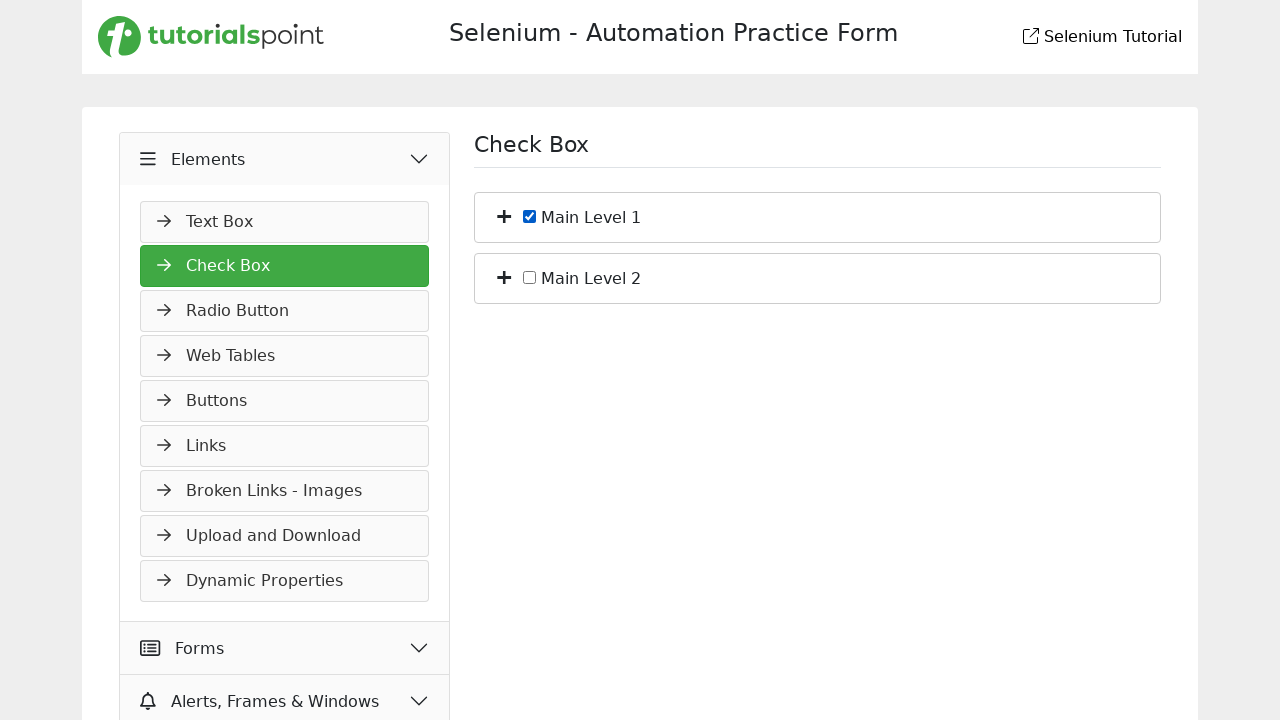

Clicked the third navigation menu item at (285, 311) on xpath=//ul[@id='navMenus']/li[3]/a
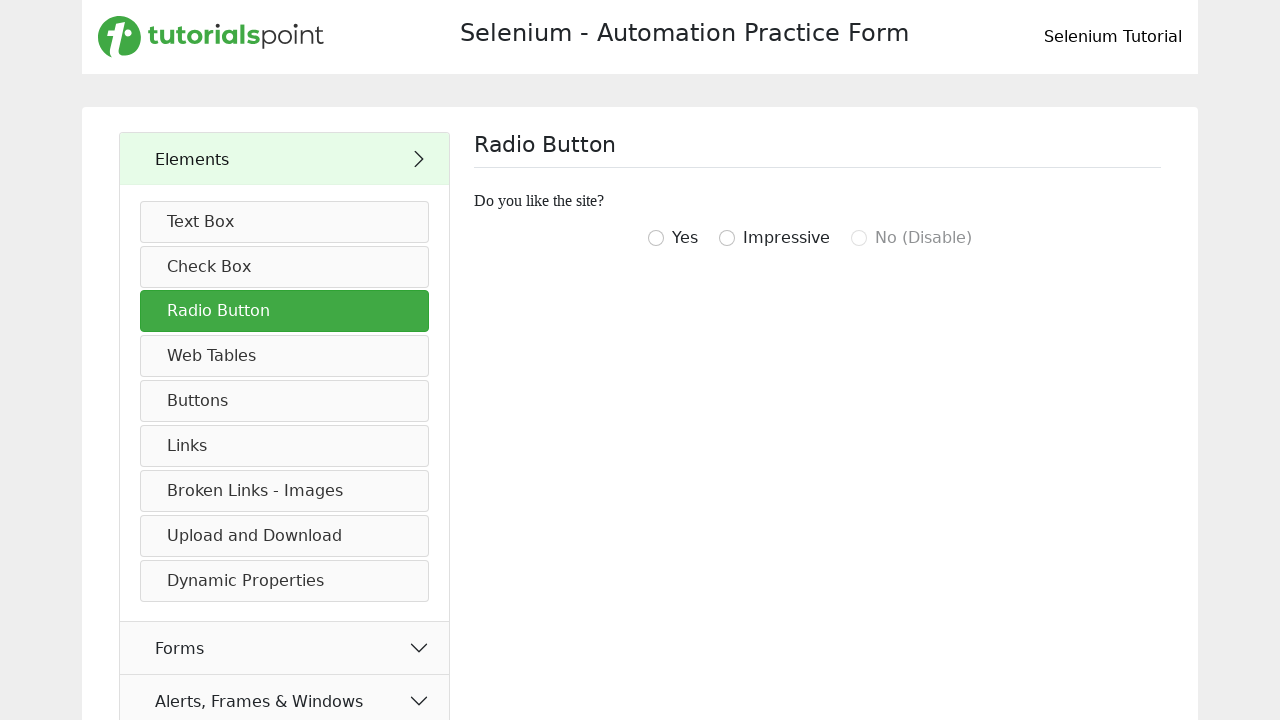

Clicked radio button with name 'tab' at (656, 238) on input[name='tab']
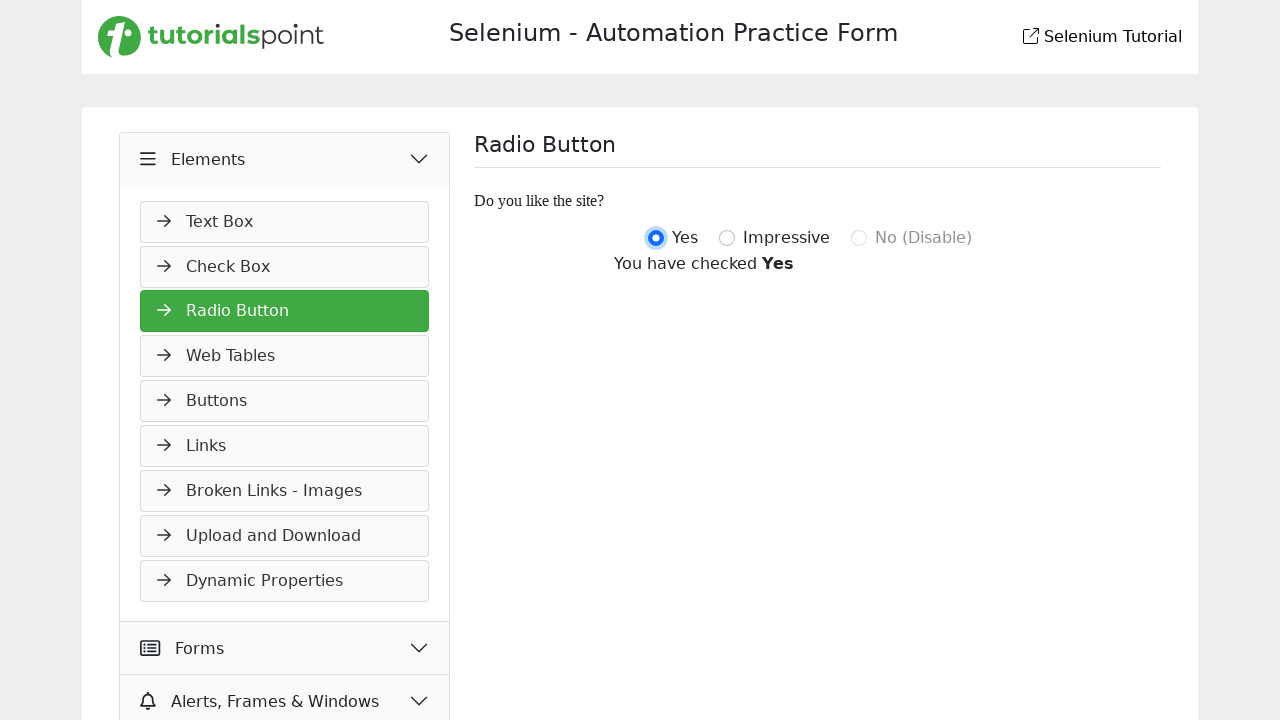

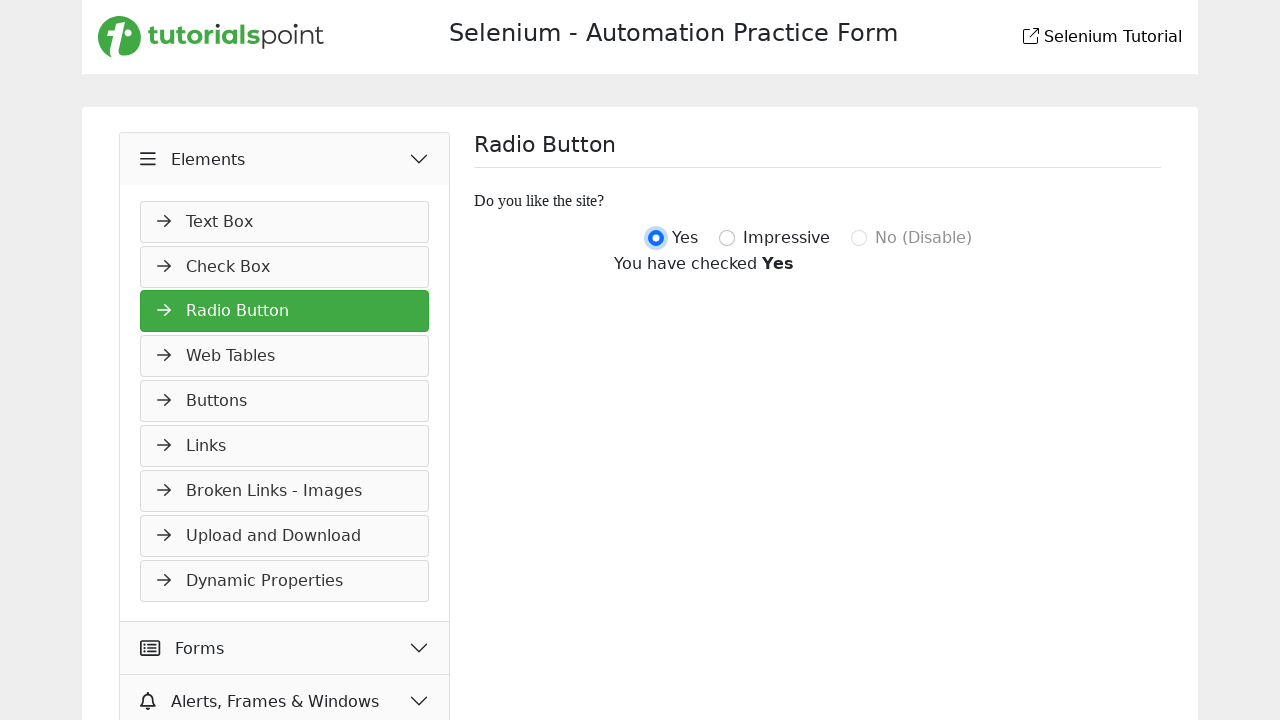